Tests the Selectable interaction feature on DemoQA by navigating to the Interactions section, clicking on Selectable, then selecting items from the List tab.

Starting URL: https://demoqa.com/

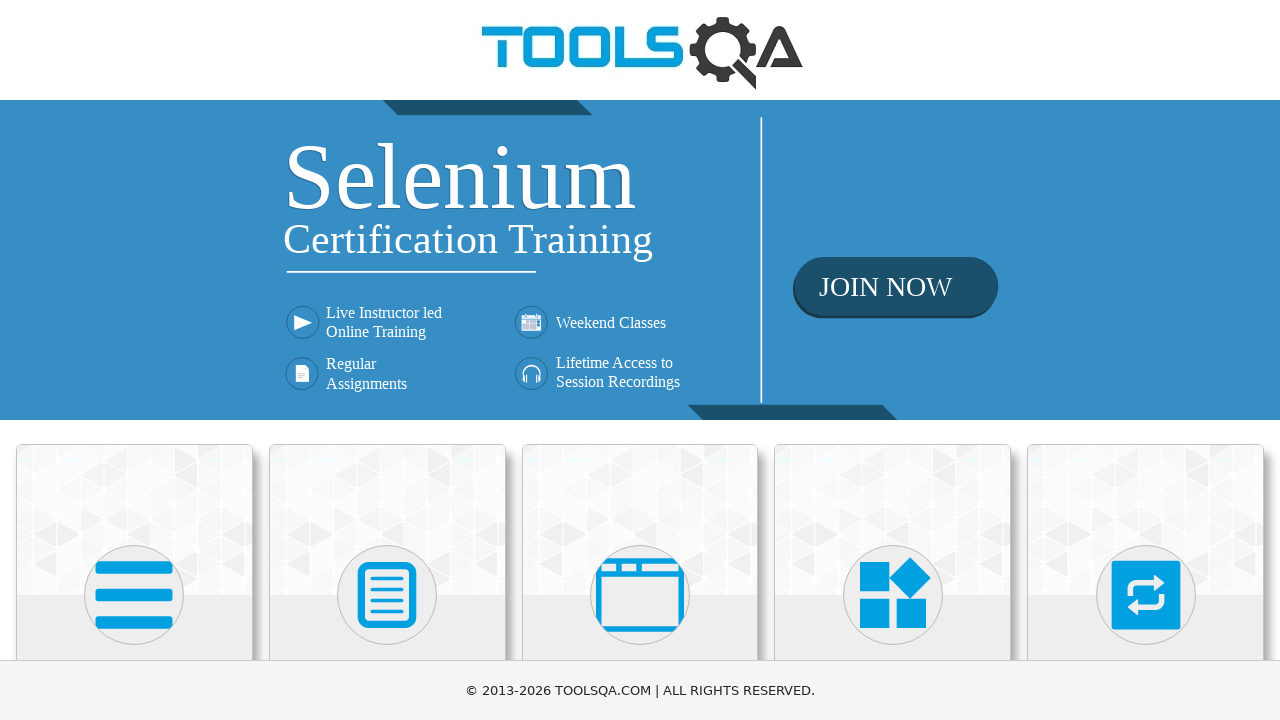

Clicked on Interactions menu item at (1146, 360) on text=Interactions
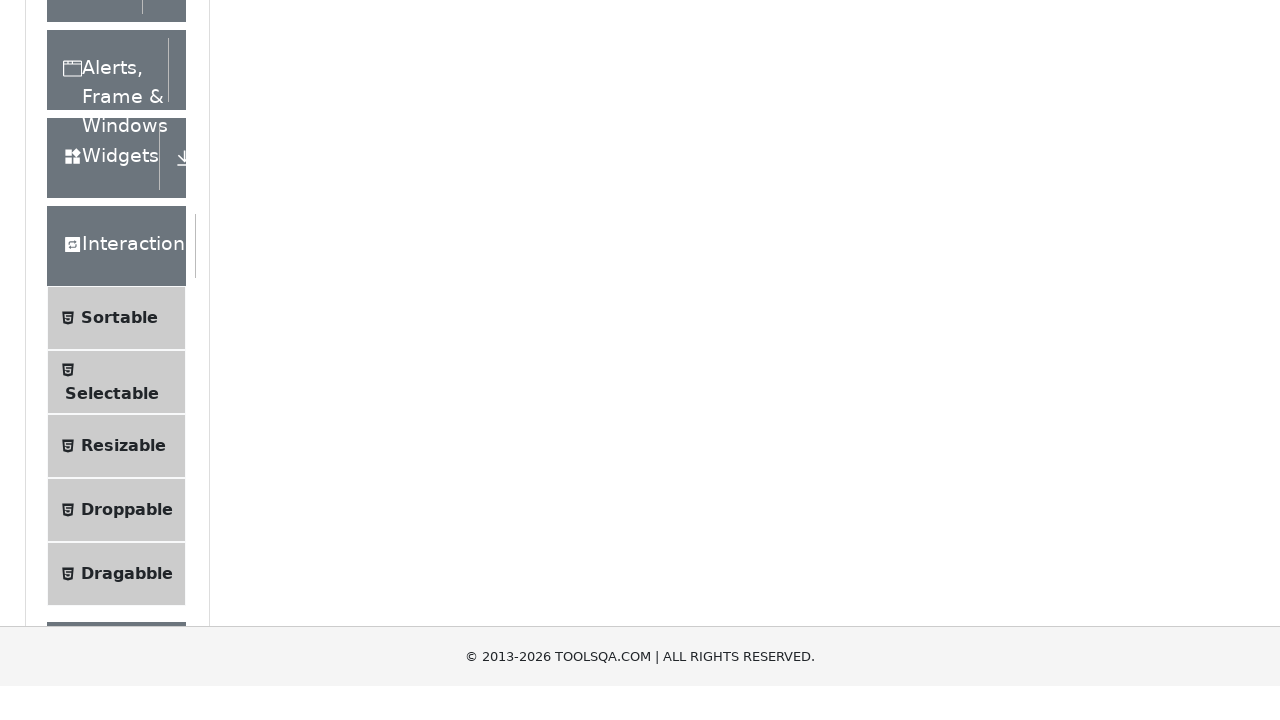

Clicked on Selectable submenu at (112, 360) on text=Selectable
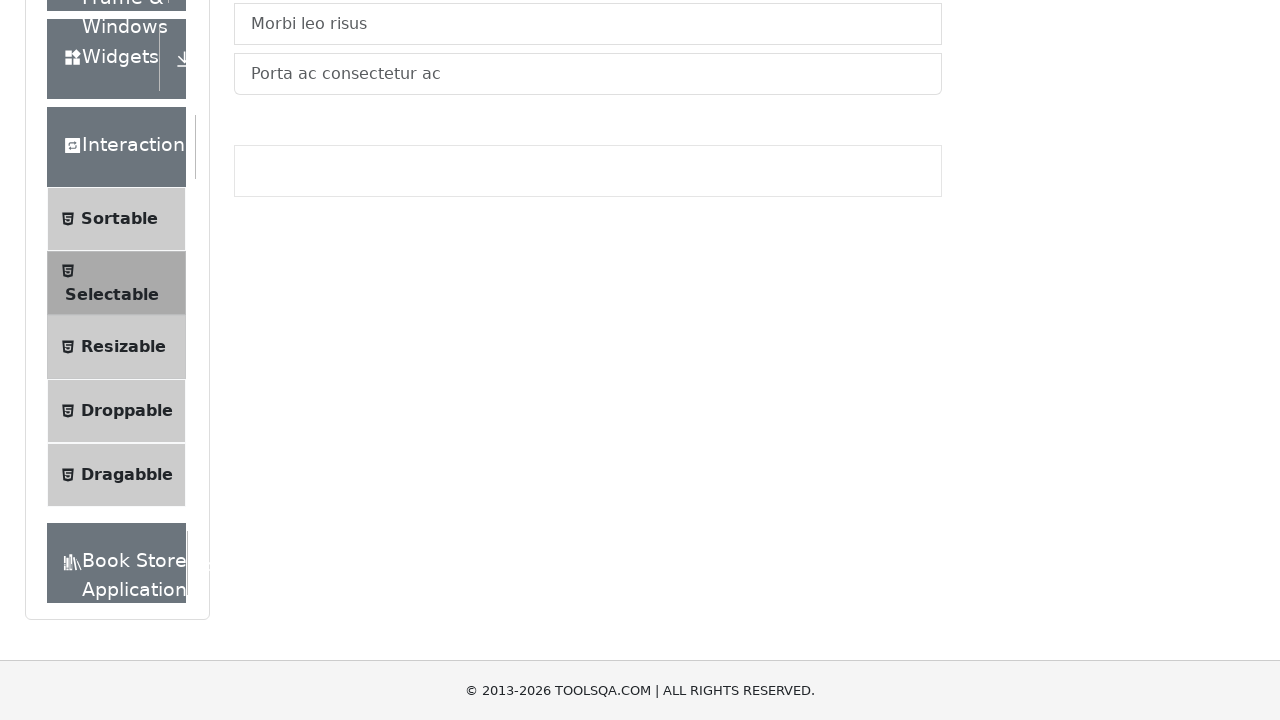

Clicked on List tab at (264, 244) on text=List
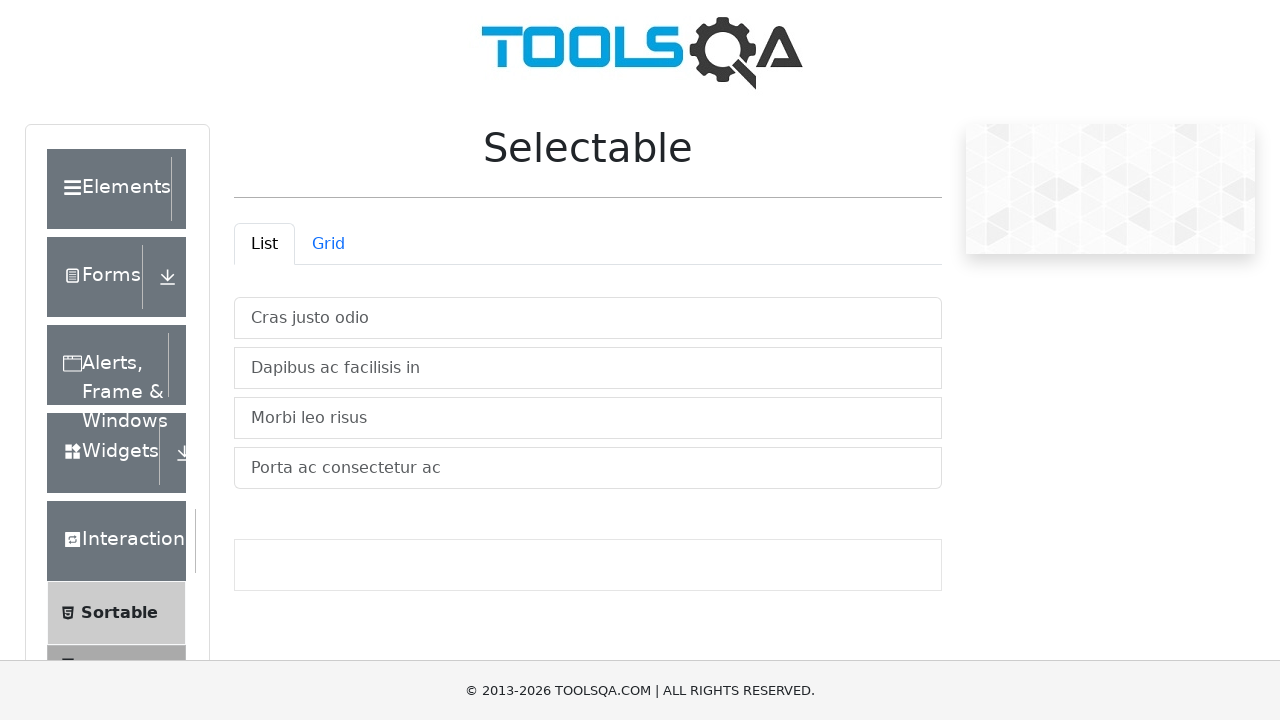

List items loaded and became visible
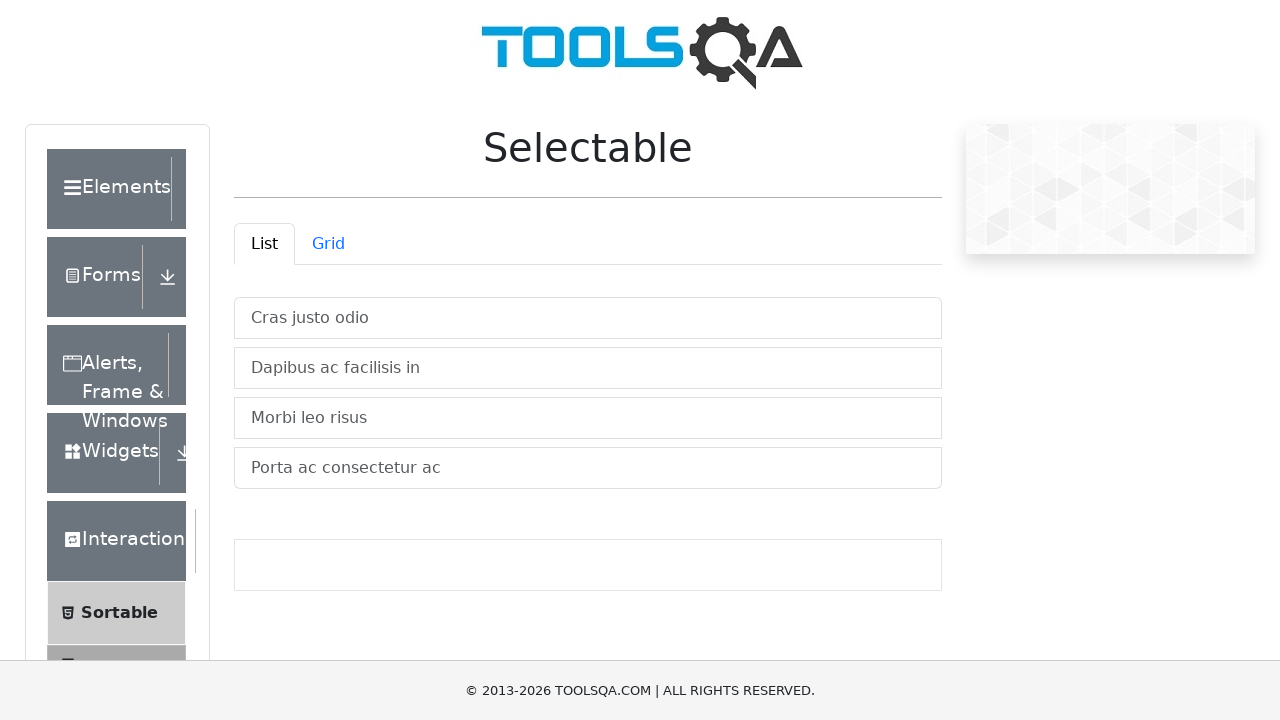

Clicked on first item 'Cras justo odio' at (588, 318) on text=Cras justo odio
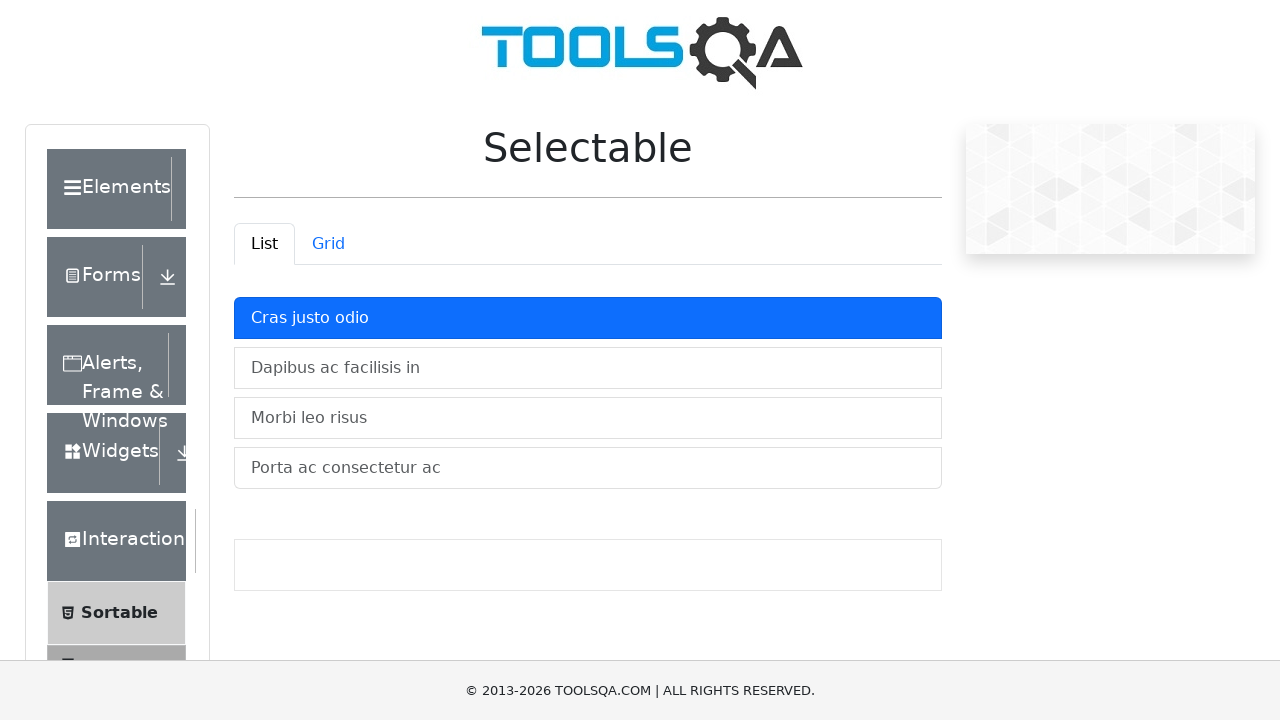

Clicked on second item 'Dapibus ac facilisis in' at (588, 368) on text=Dapibus ac facilisis in
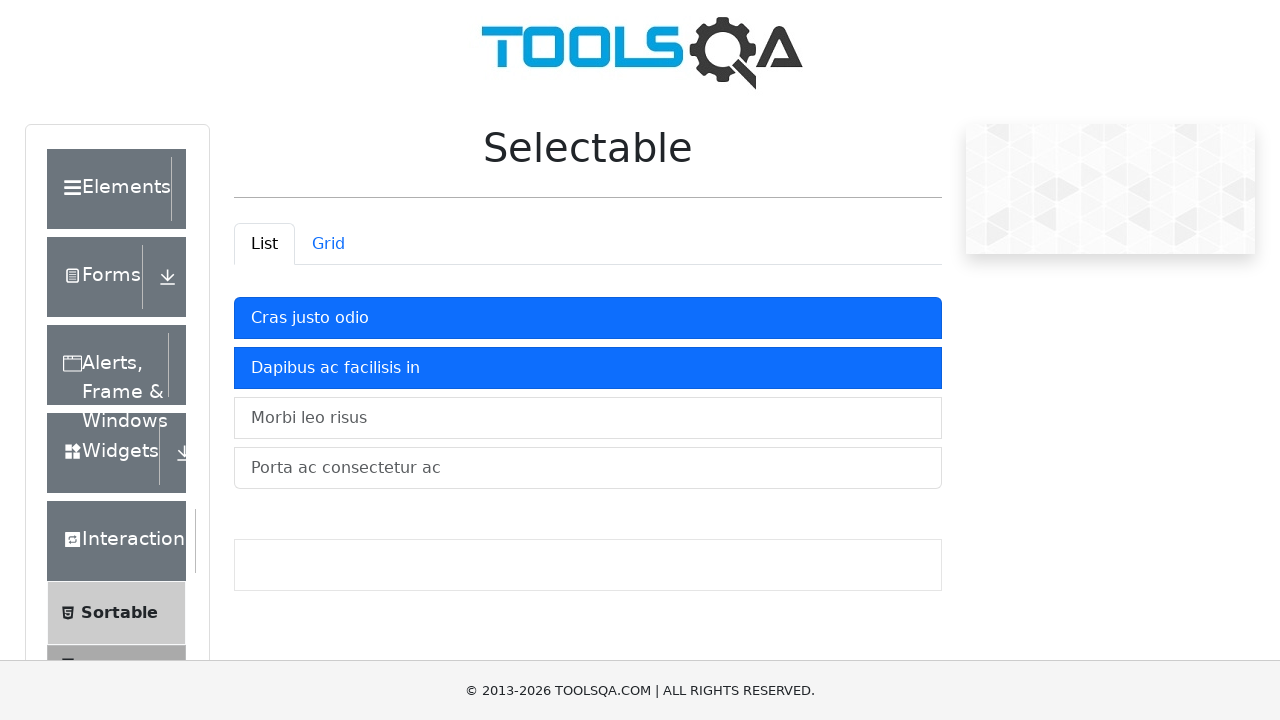

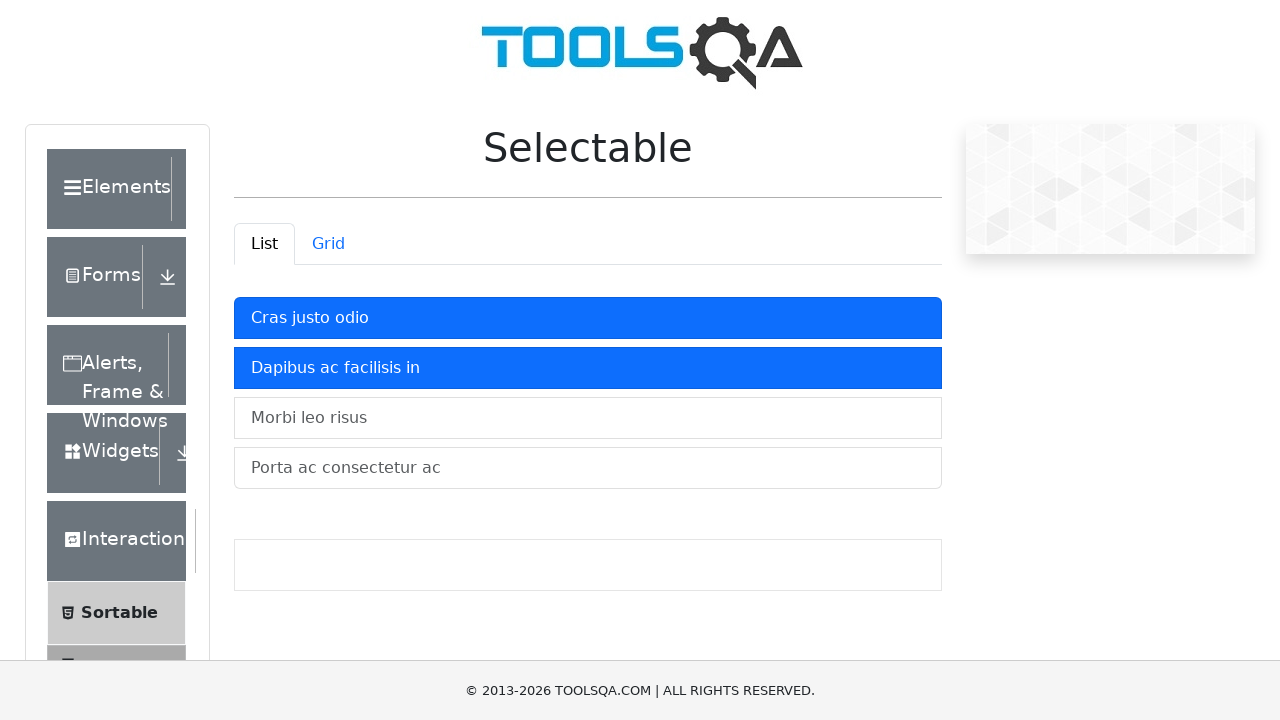